Tests the Browse Languages page on 99-bottles-of-beer.net and verifies the table headers for Language and Author columns

Starting URL: http://www.99-bottles-of-beer.net/

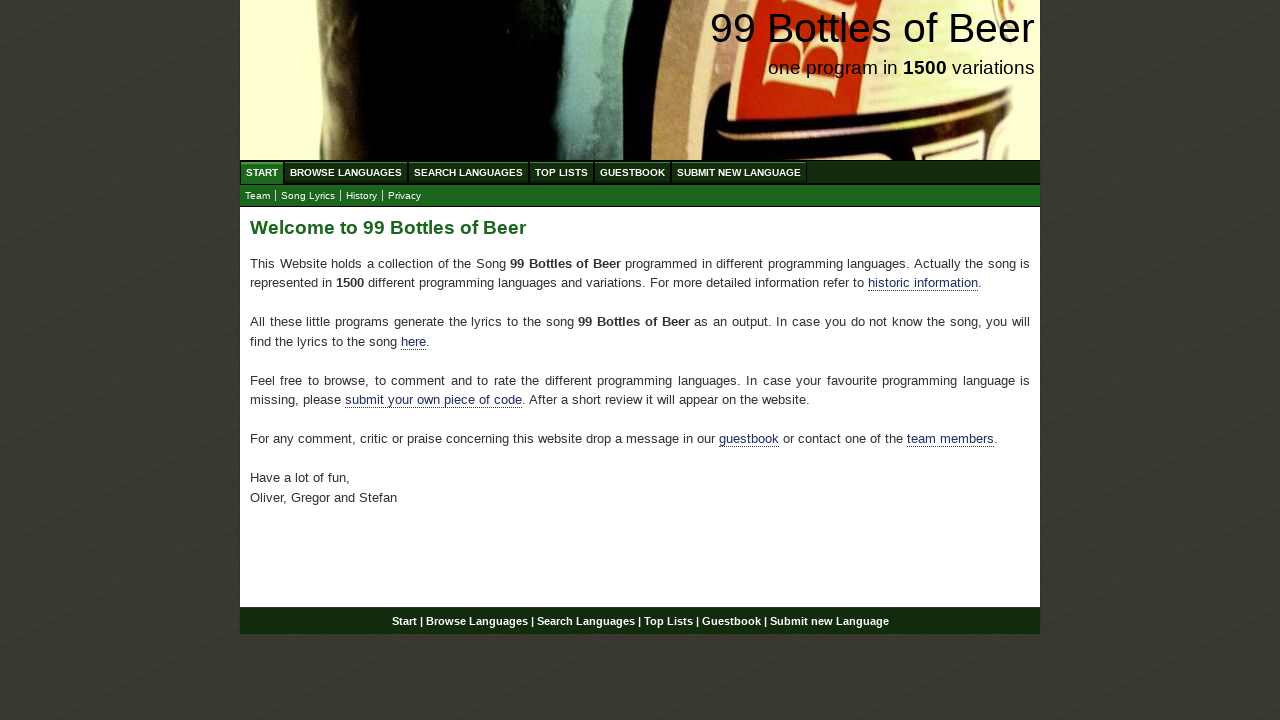

Clicked on Browse Languages link at (346, 172) on #menu li a[href='/abc.html']
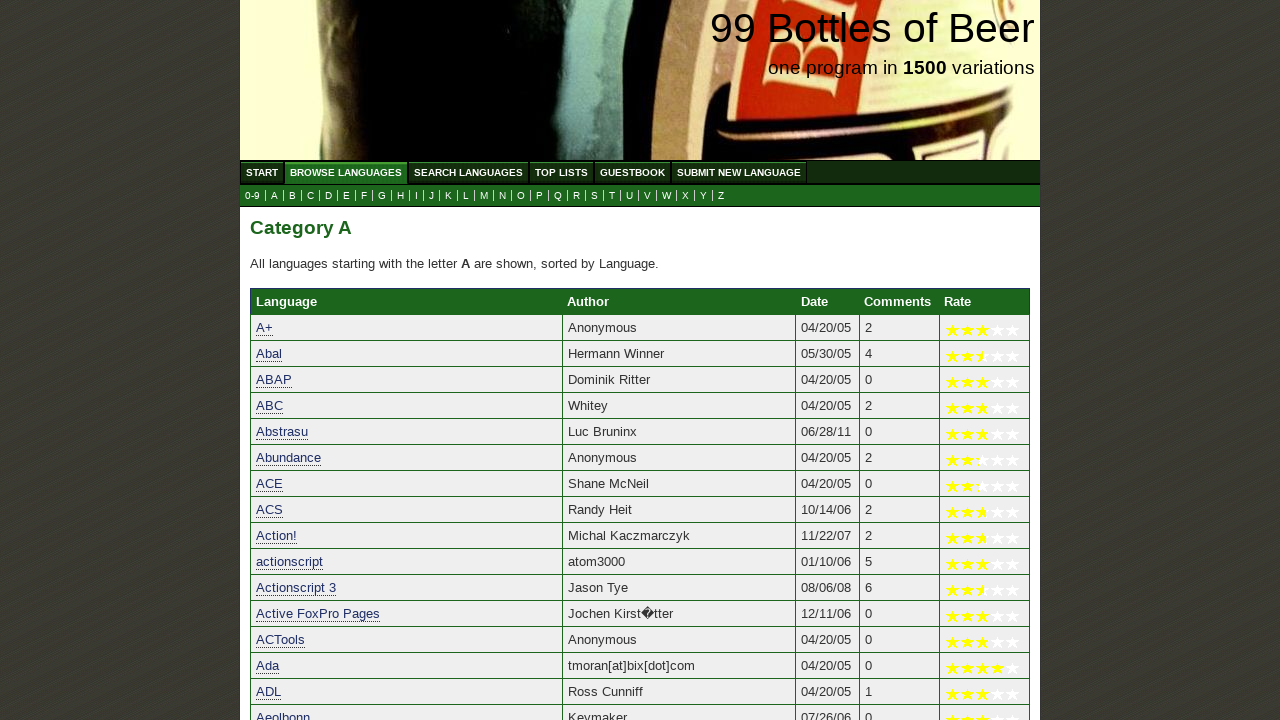

Waited for Language table header to appear
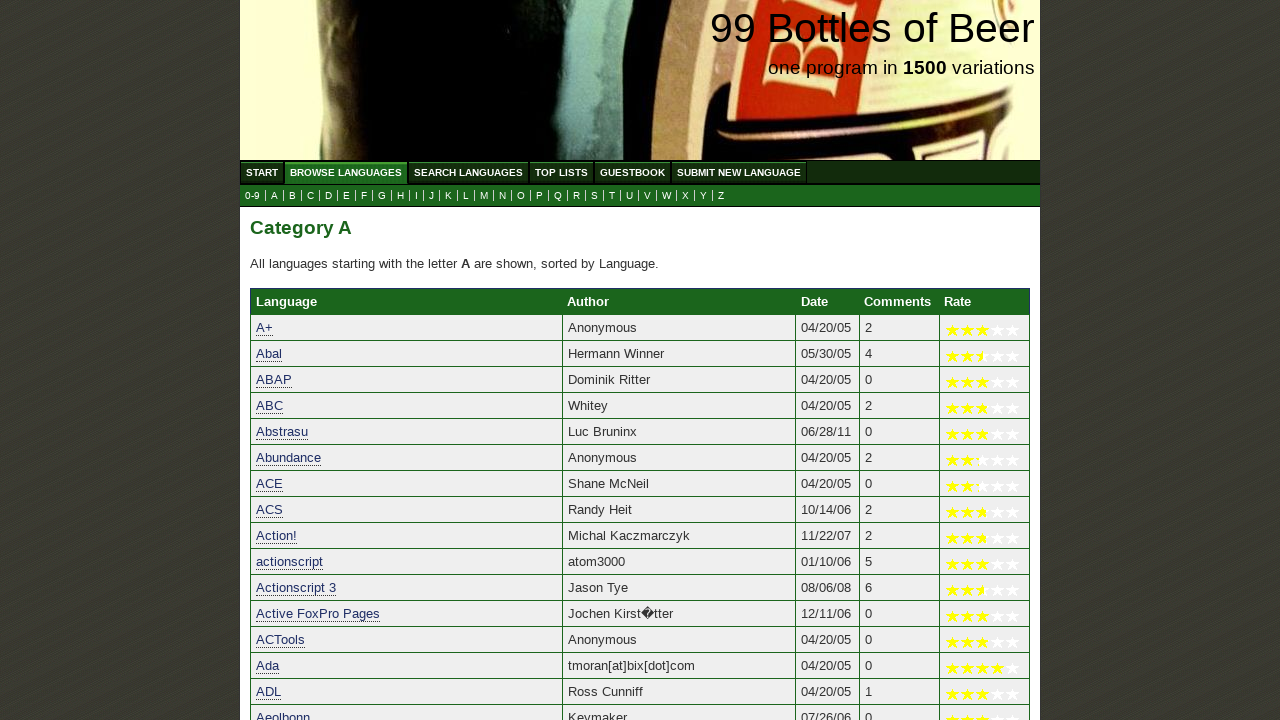

Waited for Author table header to appear
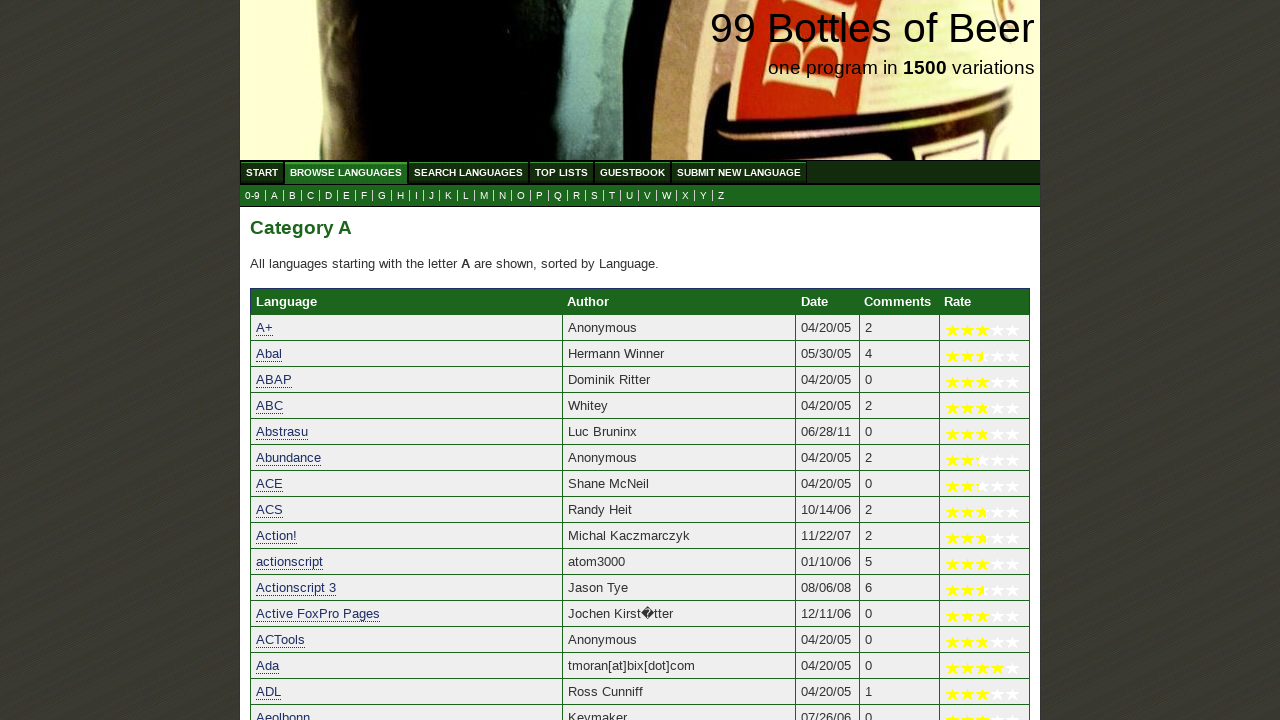

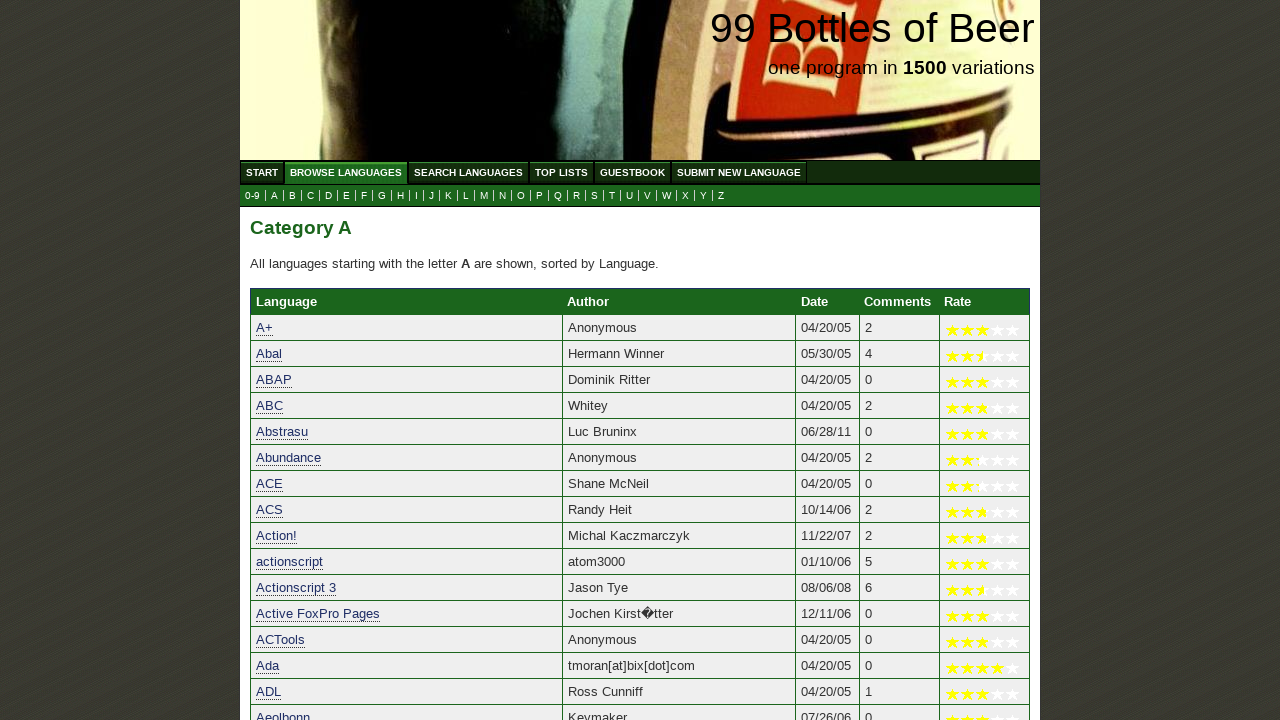